Navigates to testotomasyonu homepage and verifies the URL contains the expected domain

Starting URL: https://www.testotomasyonu.com

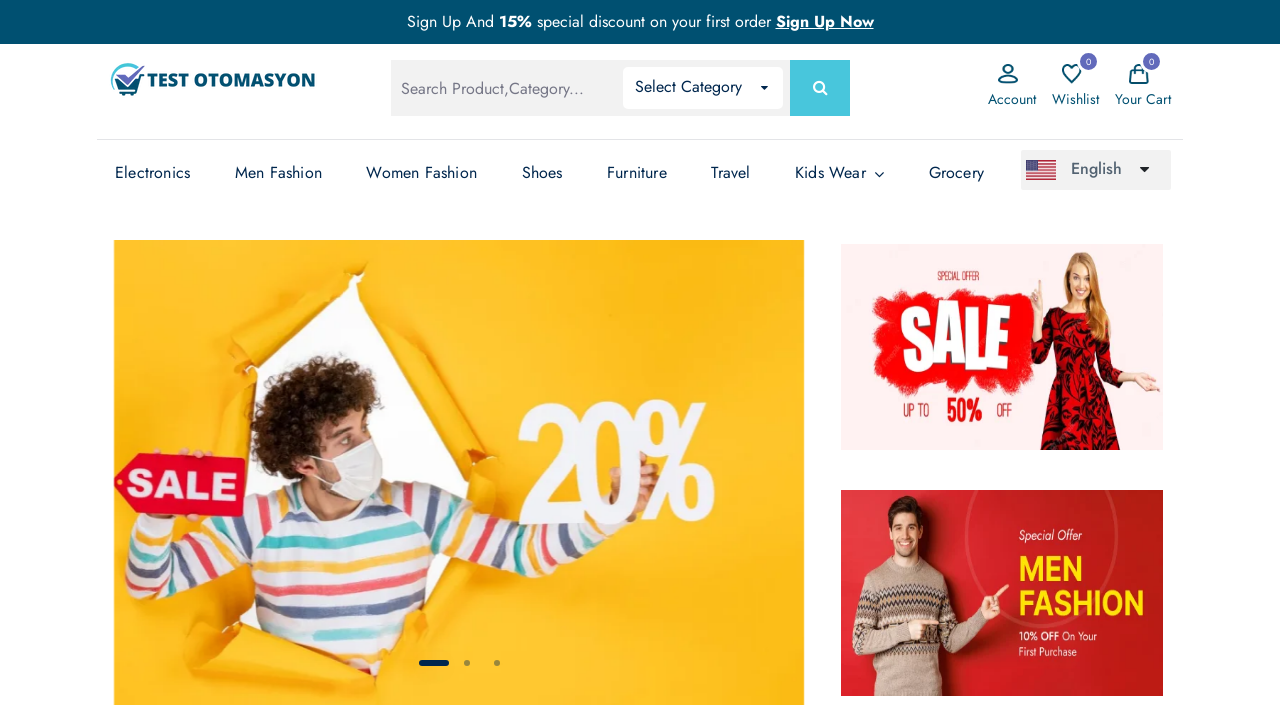

Navigated to testotomasyonu homepage
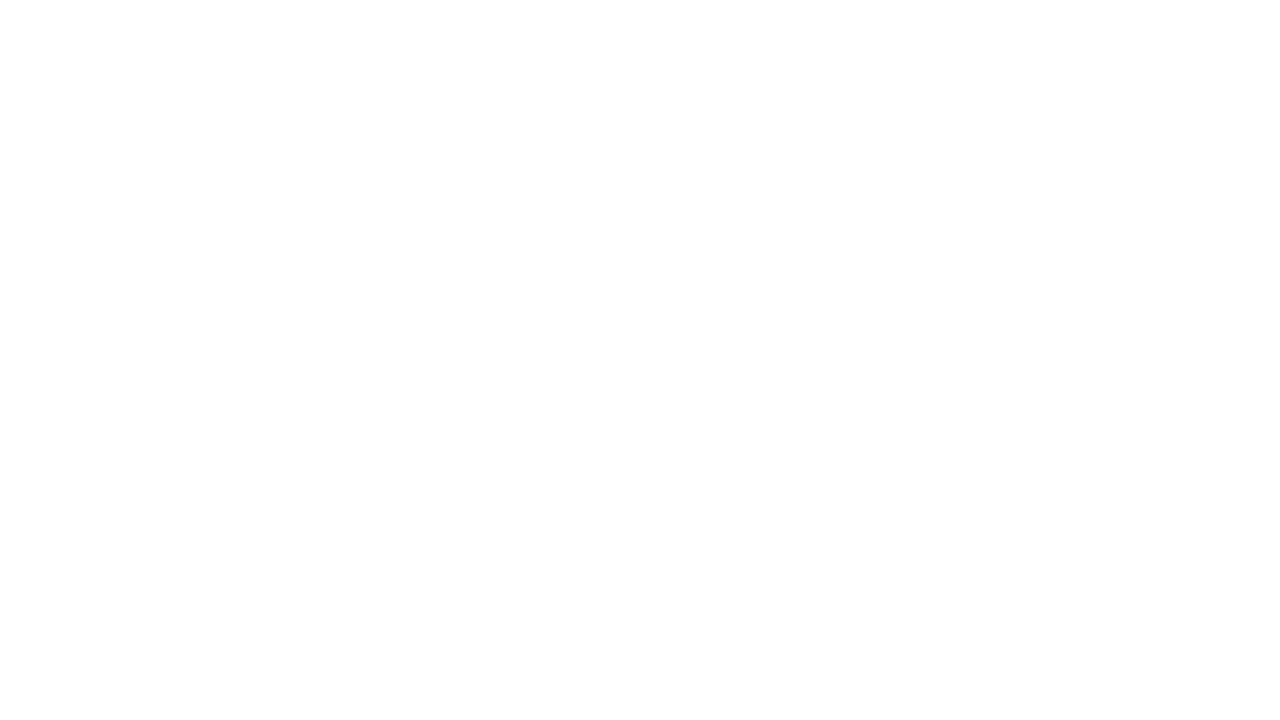

Verified URL contains expected domain 'testotomasyonu'
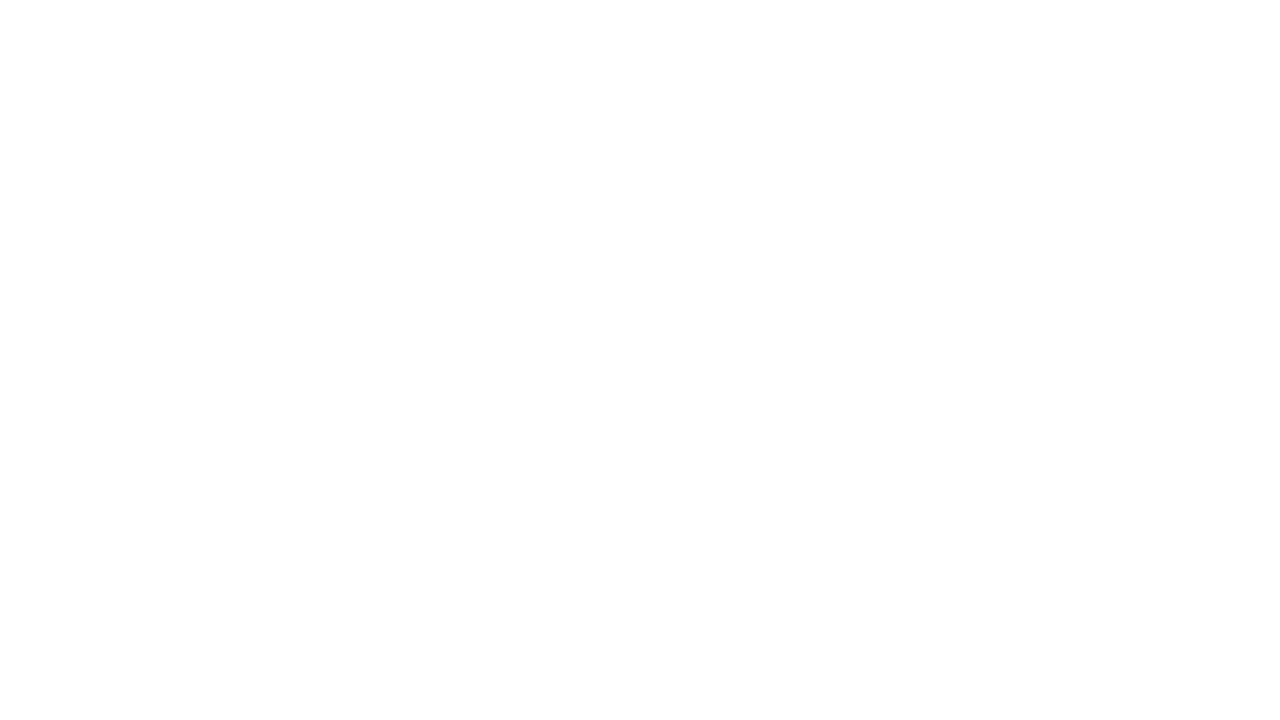

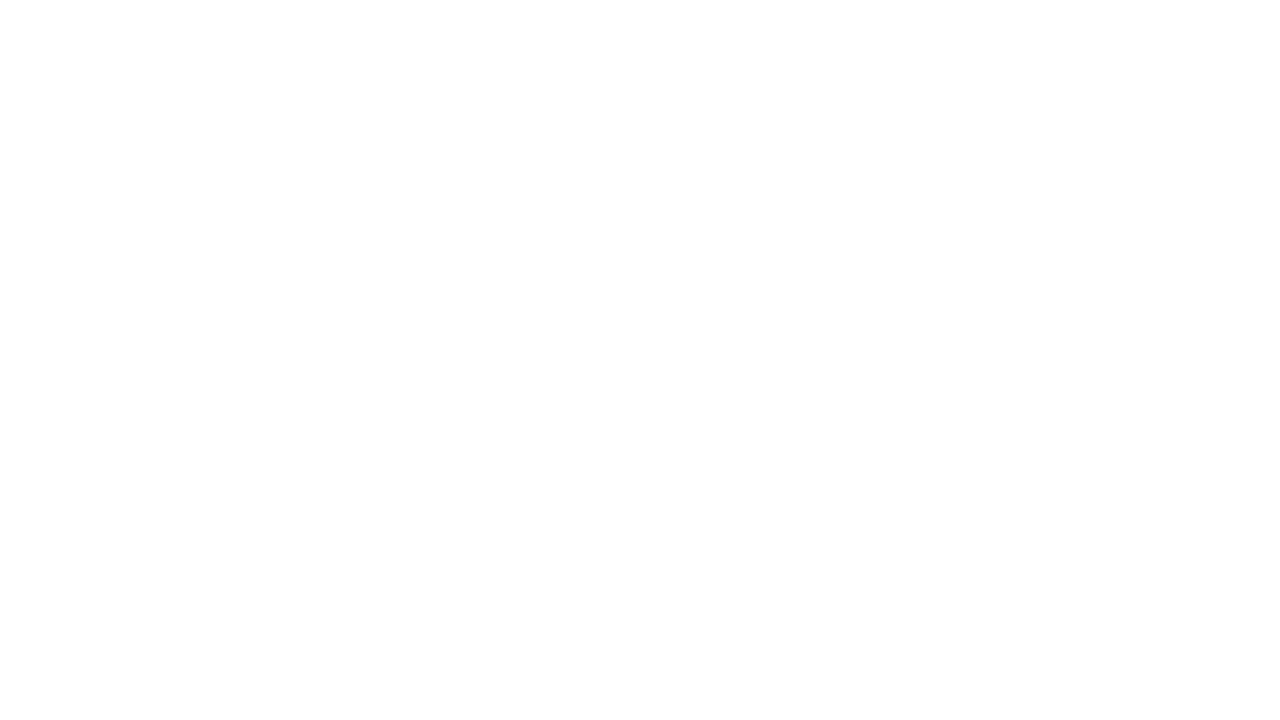